Tests alert functionality with text input by navigating to the alerts page, triggering a prompt alert, entering text, and accepting it

Starting URL: https://demo.automationtesting.in/Alerts.html

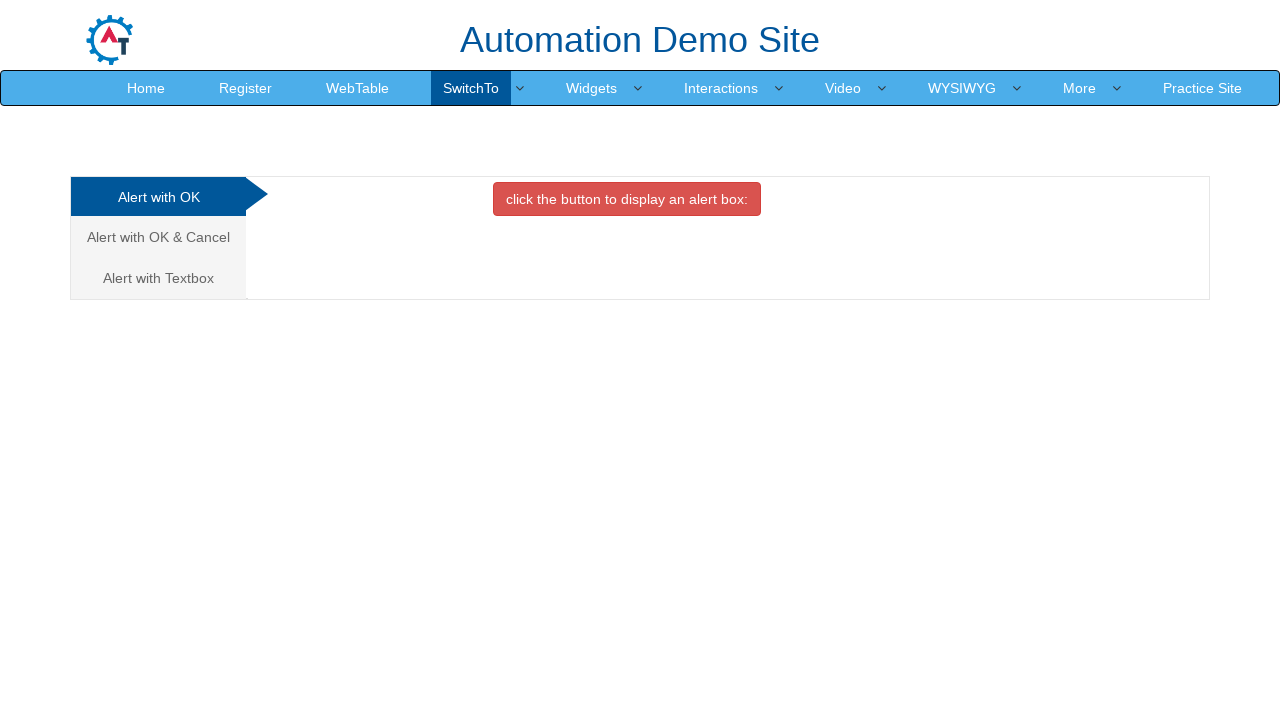

Clicked on the third tab (Alert with Textbox) at (158, 278) on xpath=/html/body/div[1]/div/div/div/div[1]/ul/li[3]/a
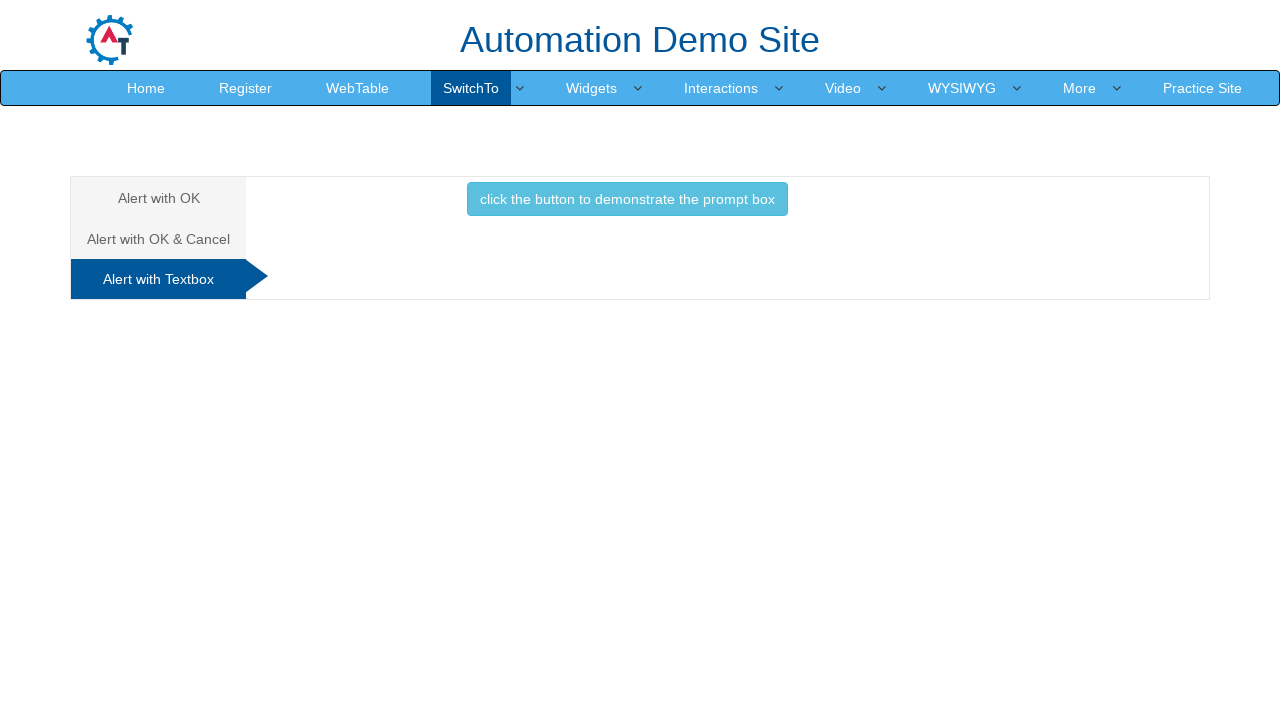

Clicked the button to trigger the prompt alert at (627, 199) on xpath=/html/body/div[1]/div/div/div/div[2]/div[3]/button
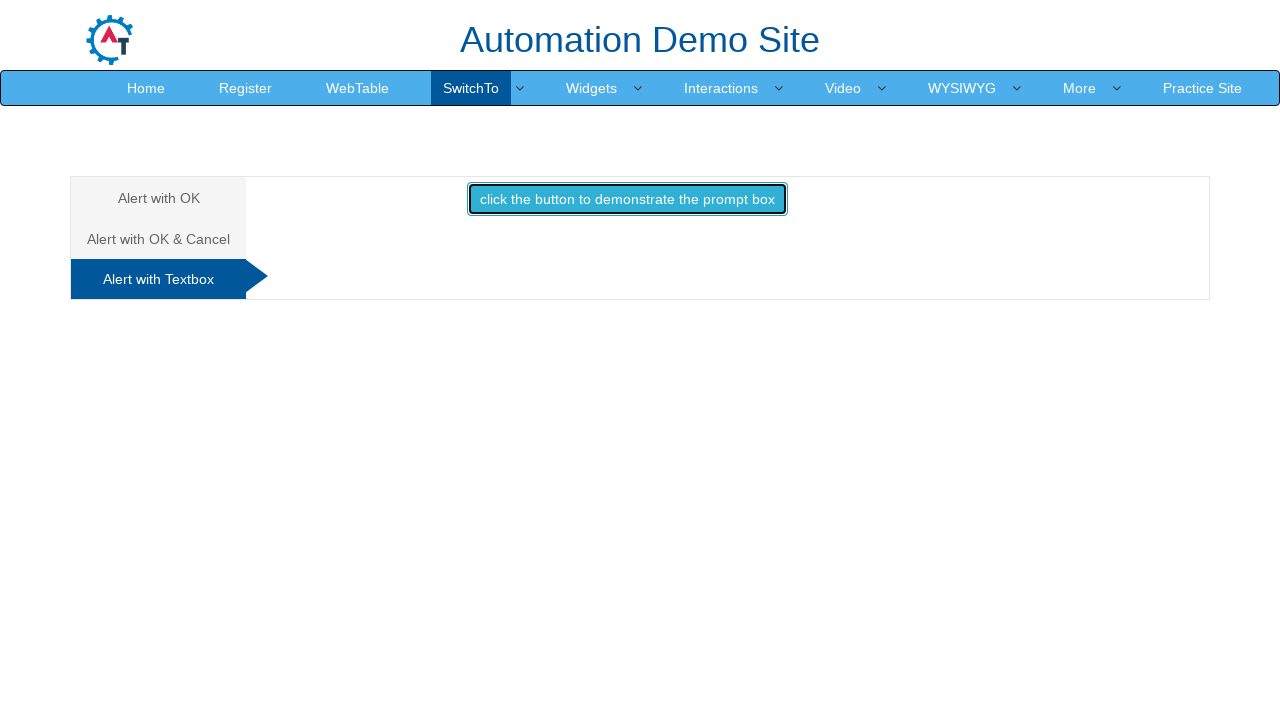

Handled prompt alert by entering 'Hi i am Rio' and accepting
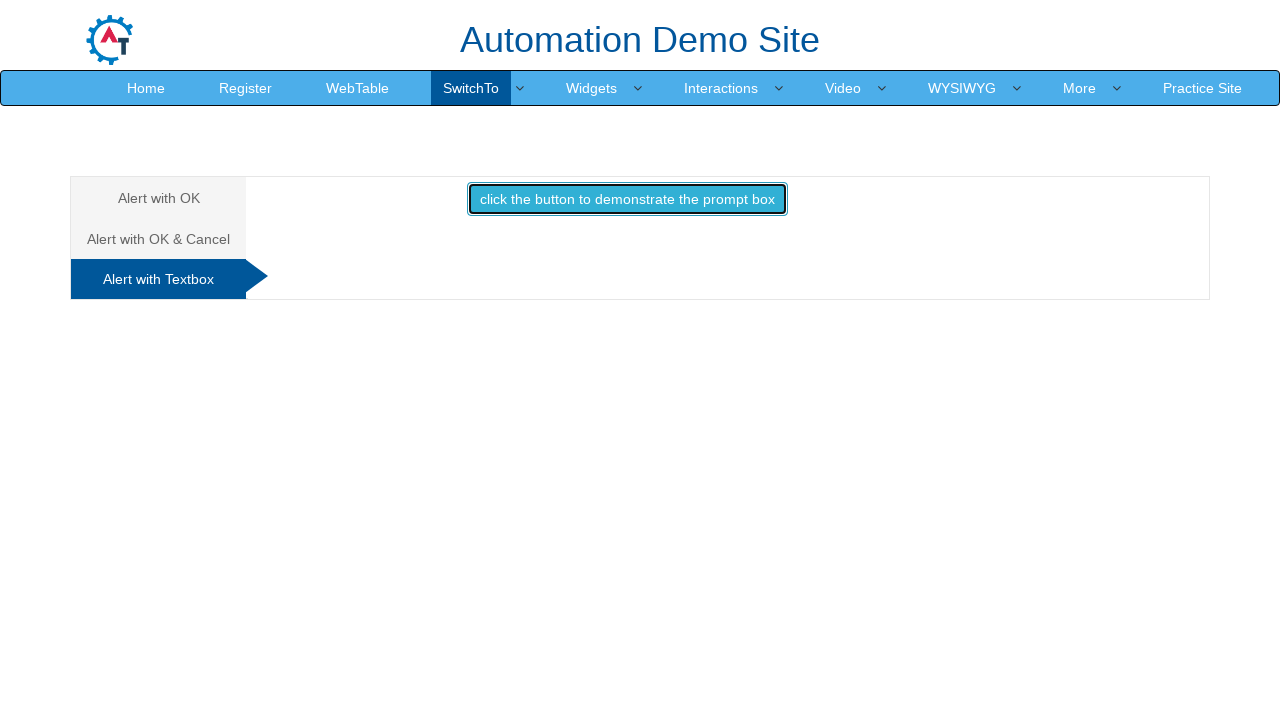

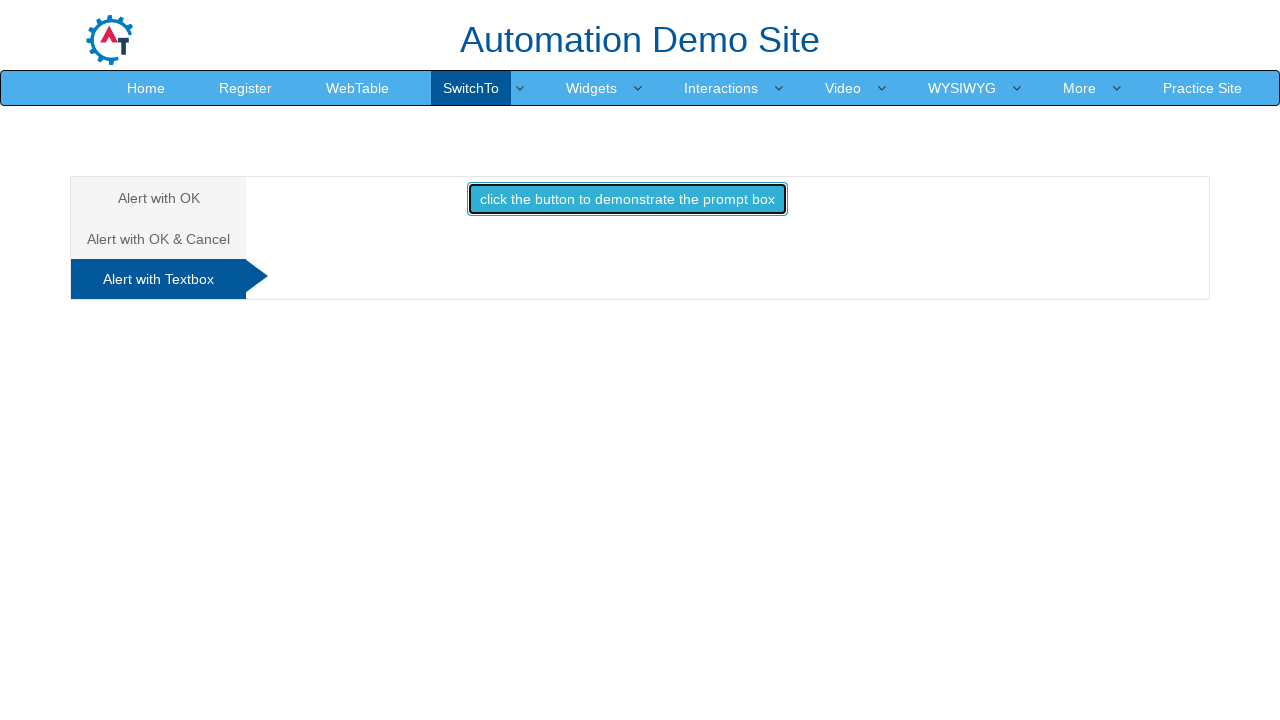